Tests opening a new tab by clicking a button and switching between browser windows

Starting URL: https://formy-project.herokuapp.com/switch-window

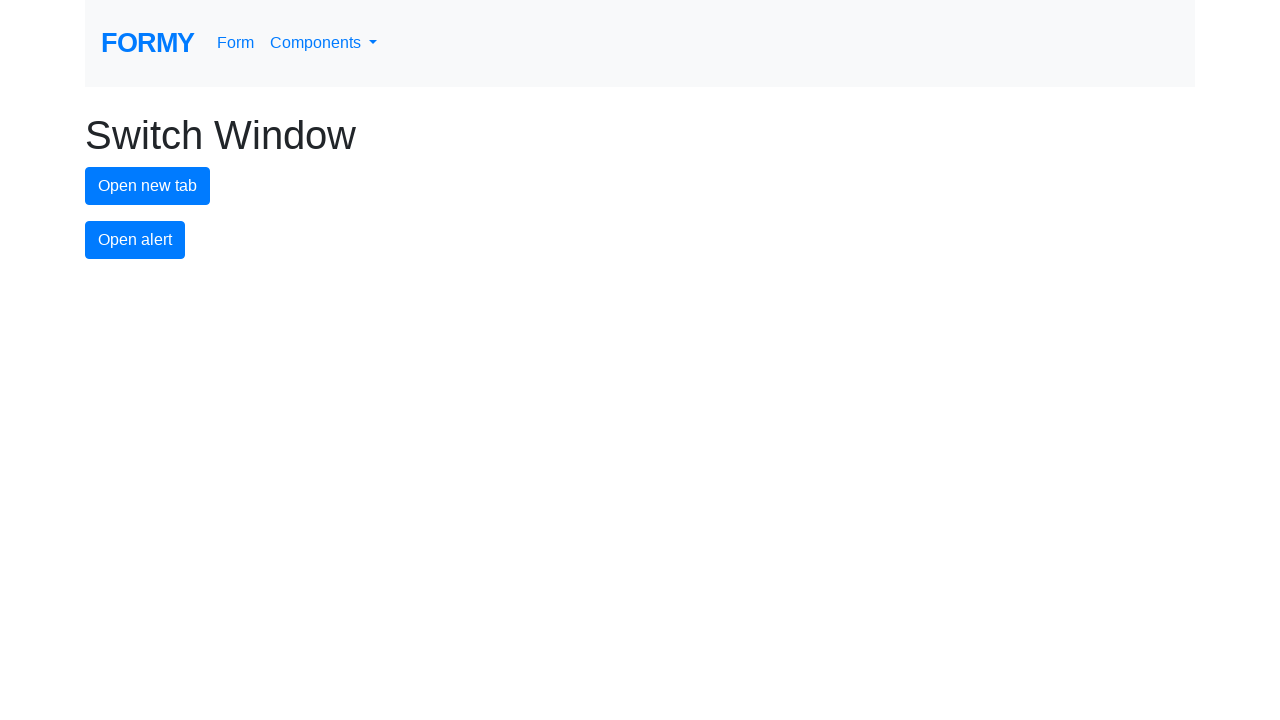

Clicked new tab button to open a new window at (148, 186) on #new-tab-button
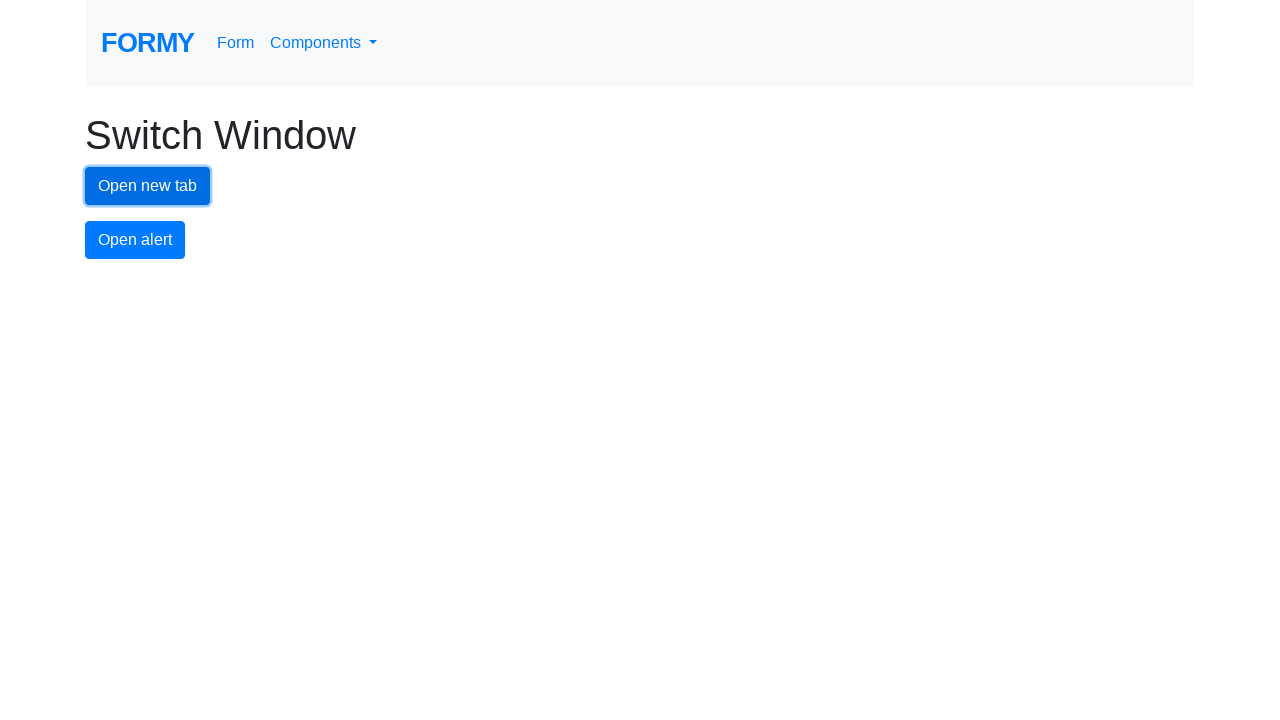

New tab/window opened and captured
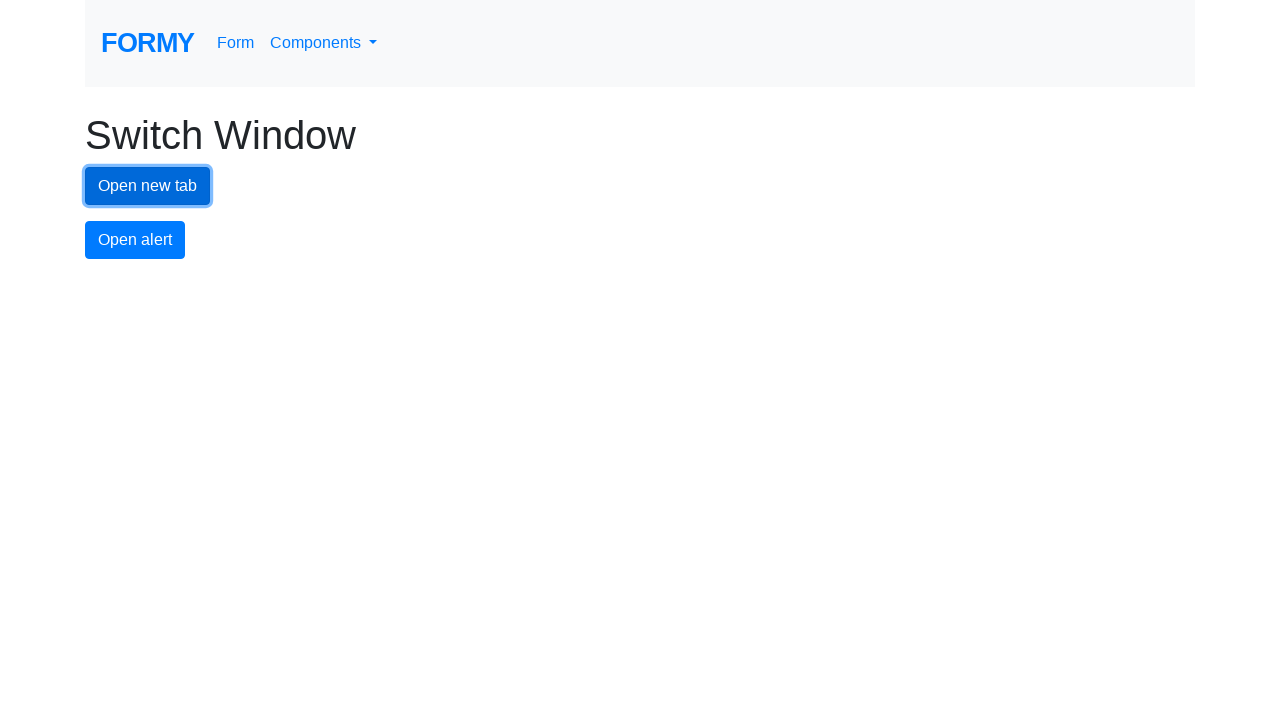

Switched back to original window
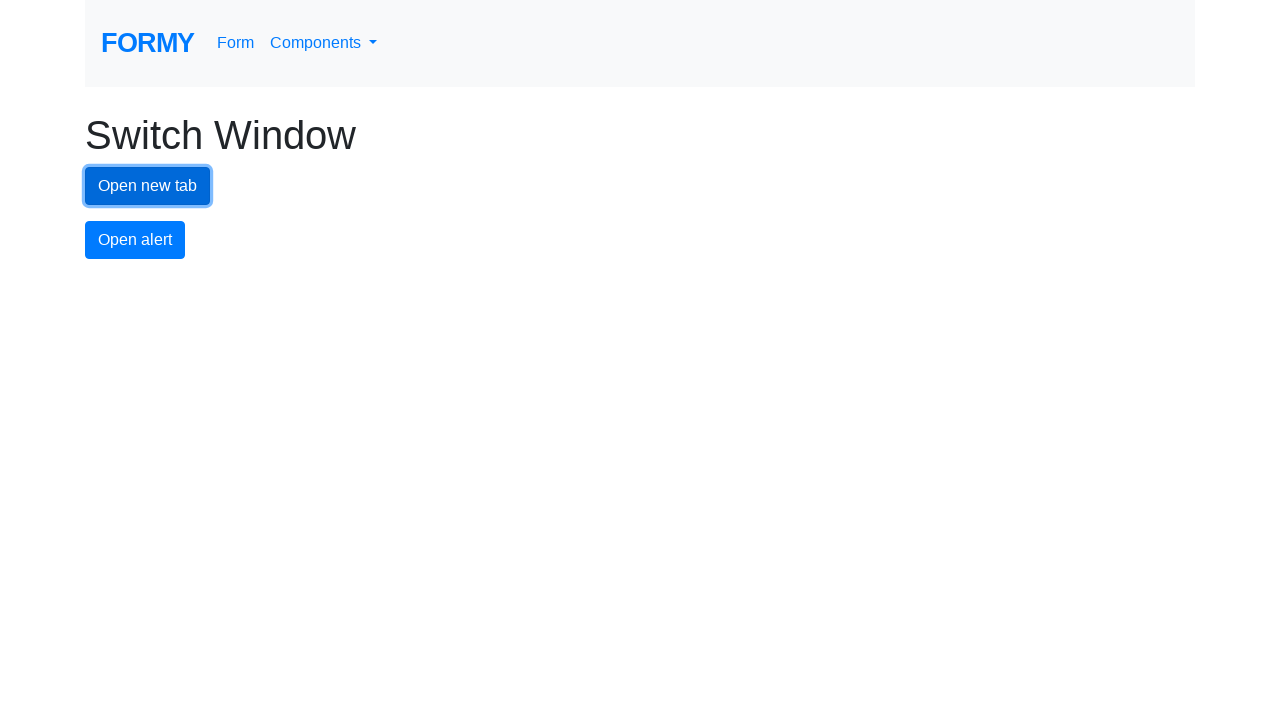

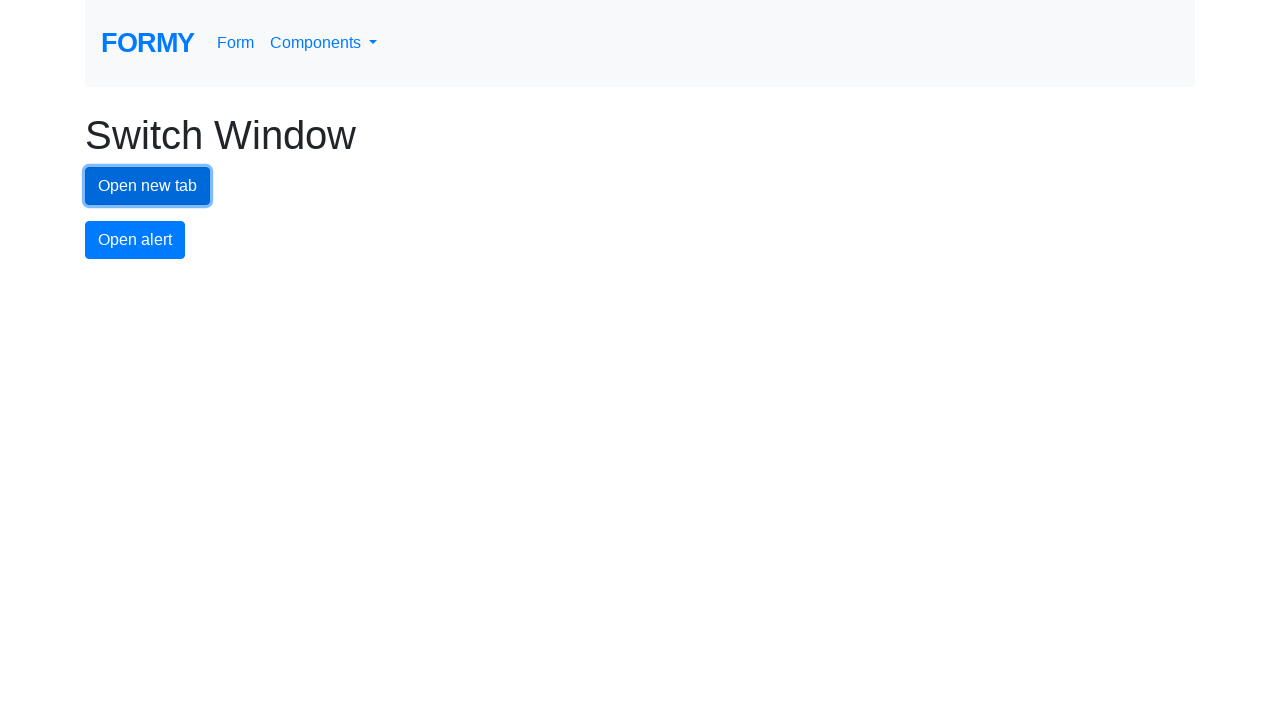